Navigates to a test page and clicks a button that triggers a console.log message

Starting URL: https://www.selenium.dev/selenium/web/bidi/logEntryAdded.html

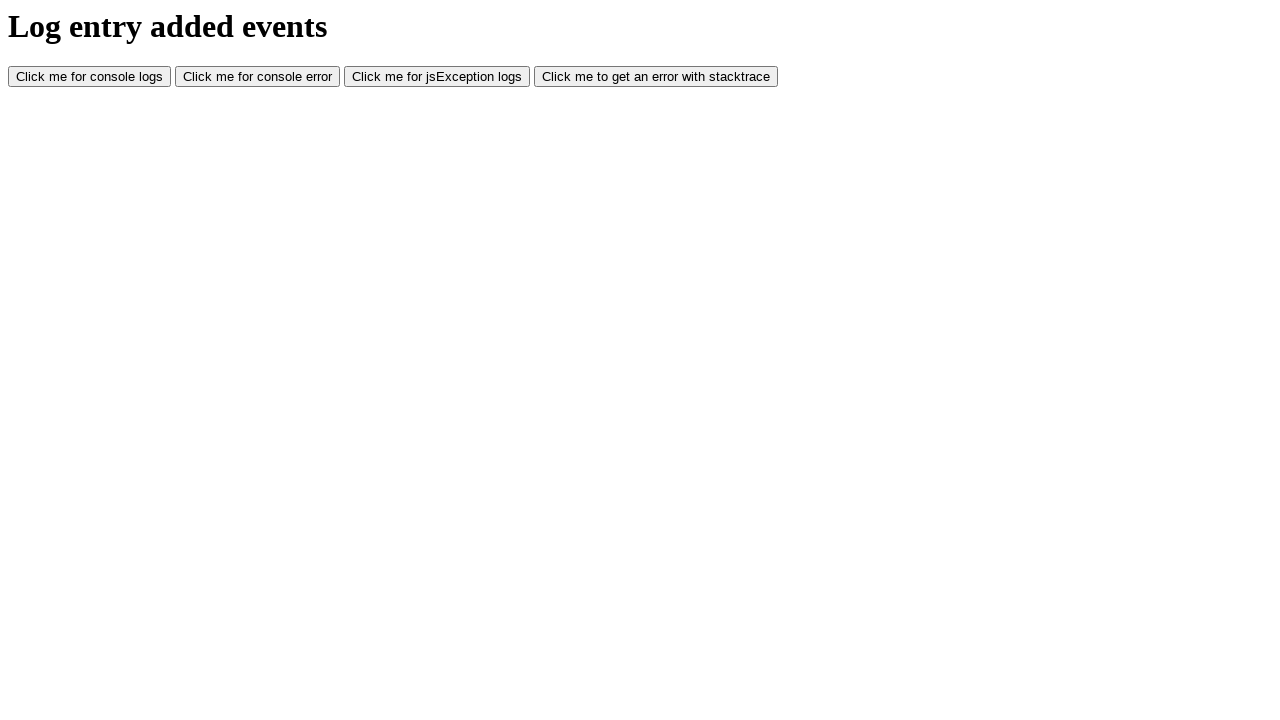

Navigated to test page with console log button
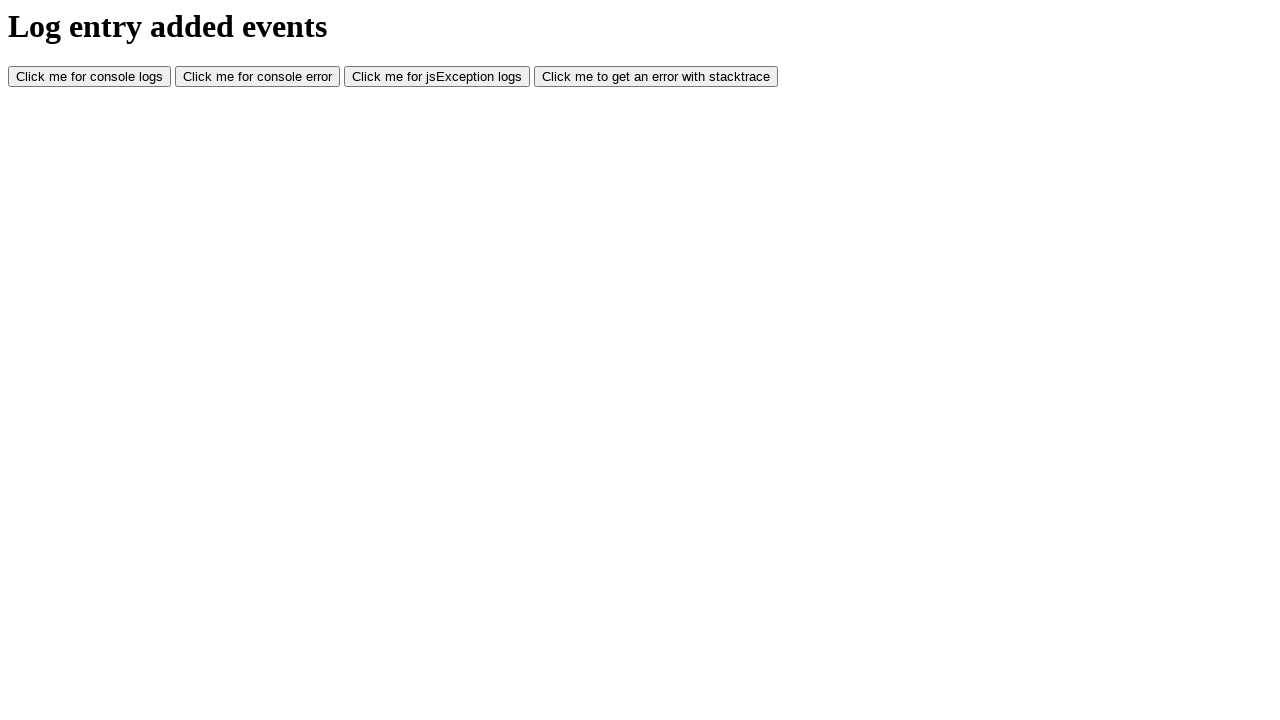

Clicked console log button to trigger console.log message at (90, 77) on #consoleLog
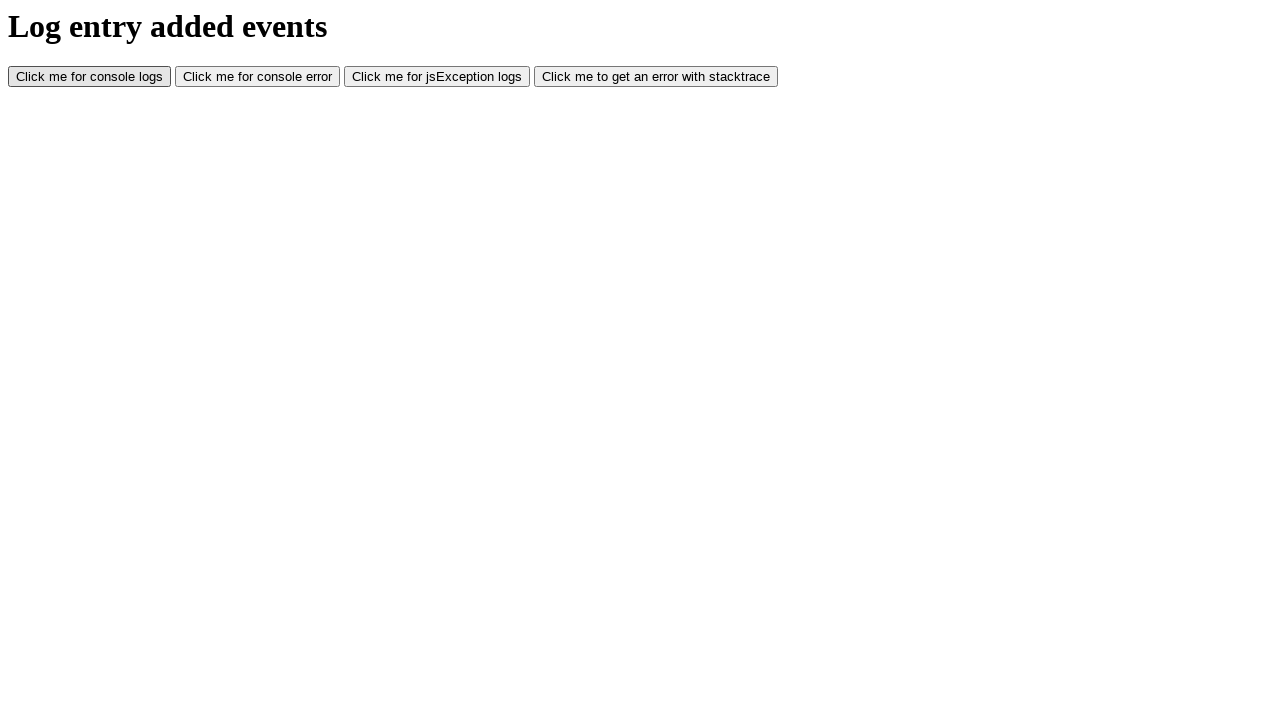

Waited 500ms for console log action to complete
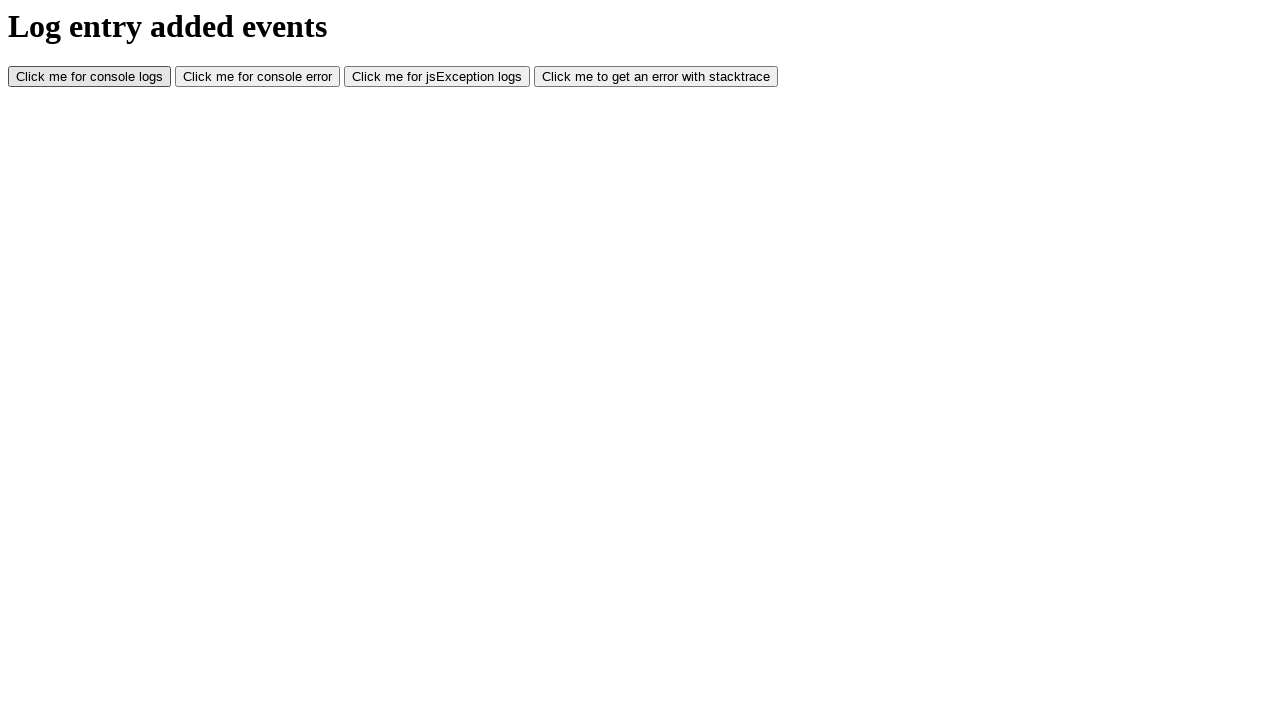

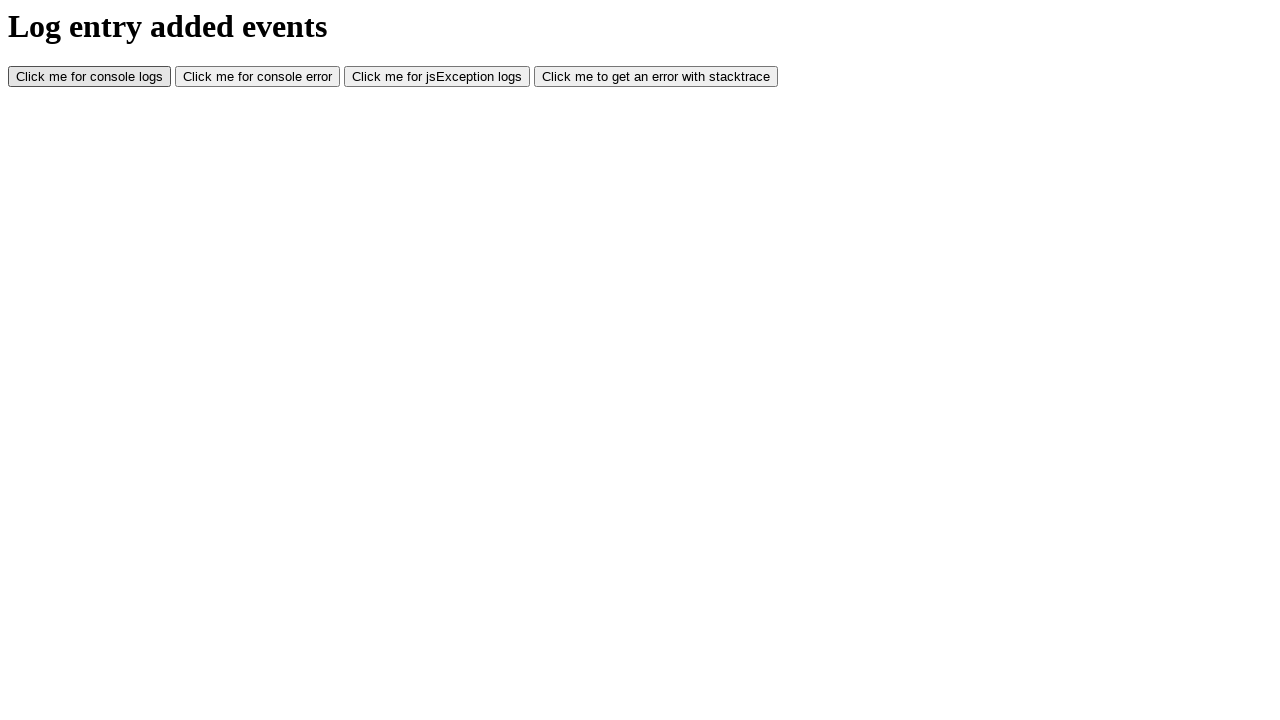